Tests window handling by opening a new window, filling form fields in both parent and child windows, and switching between them

Starting URL: https://www.hyrtutorials.com/p/window-handles-practice.html

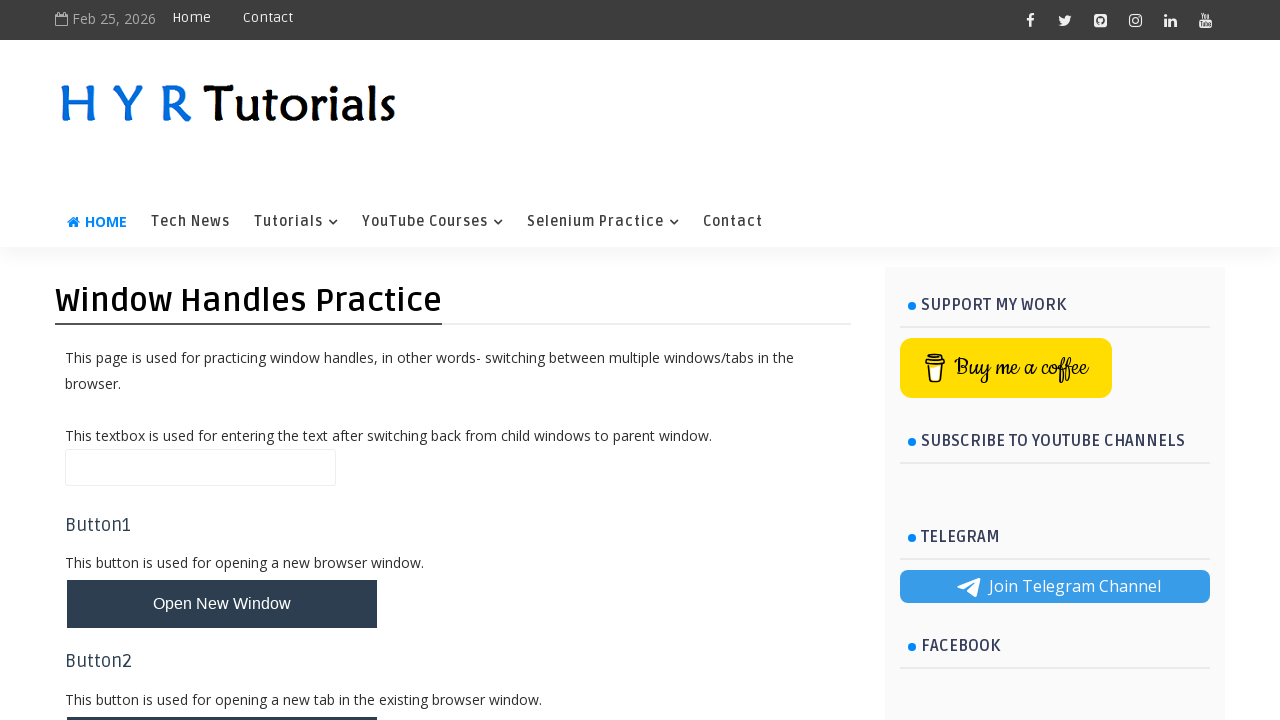

Clicked button to open new window at (222, 604) on button#newWindowBtn
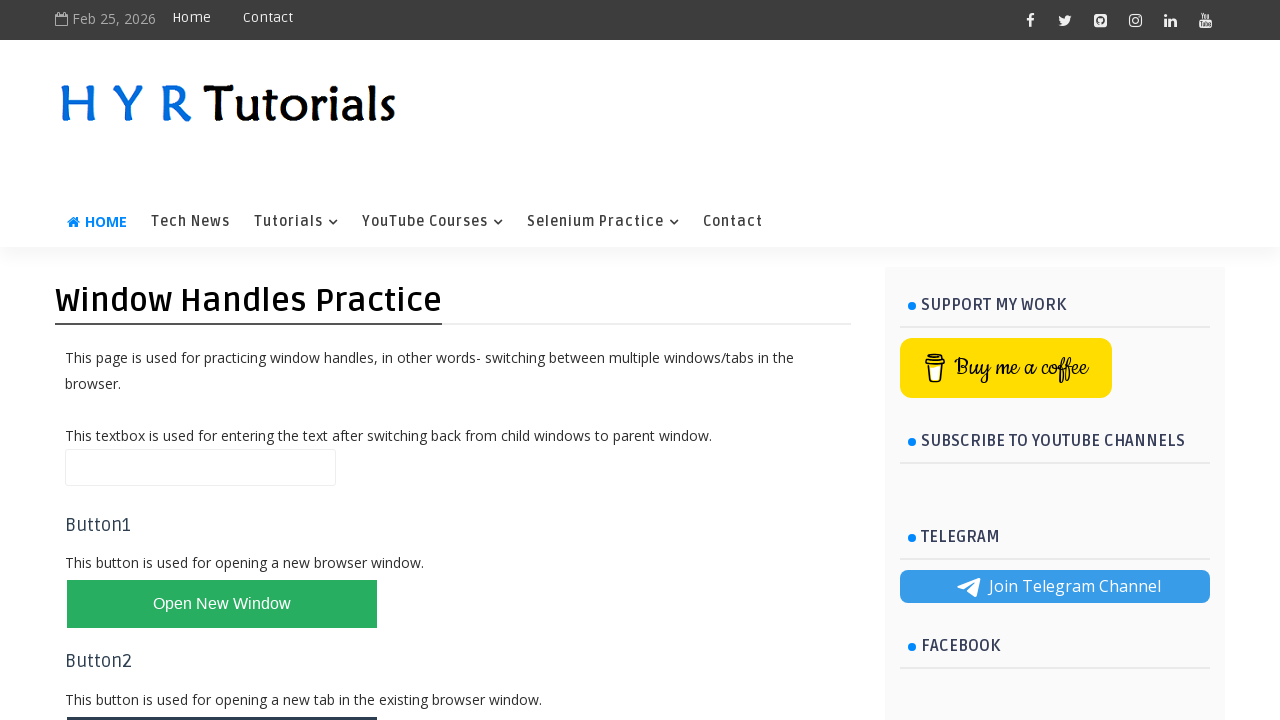

New window opened and reference captured
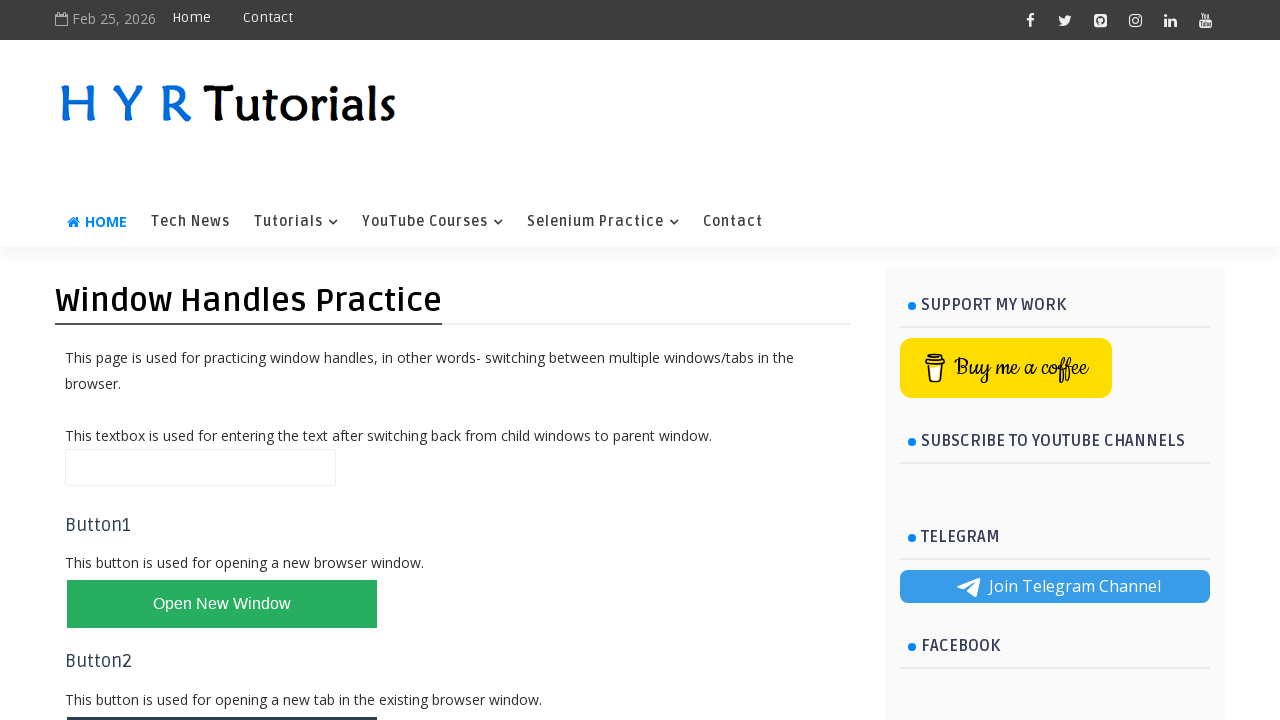

Filled first name field with 'abc' in new window on input#firstName
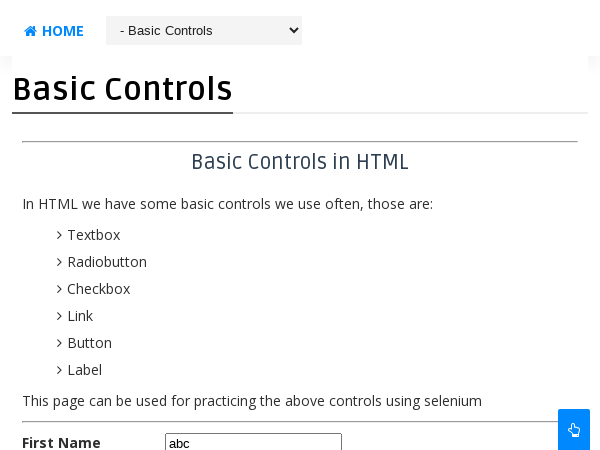

Filled last name field with 'xyz' in new window on input#lastName
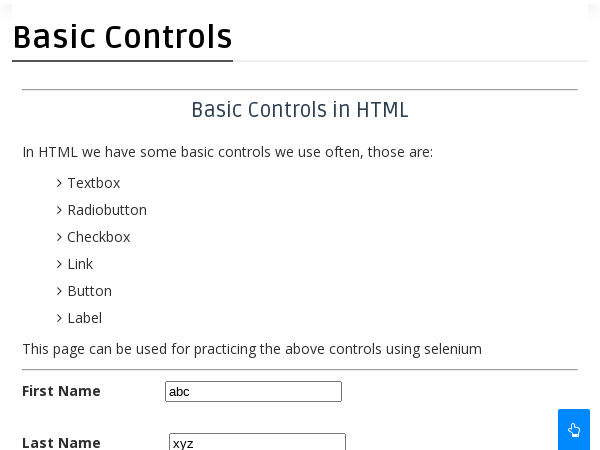

Selected female radio button in new window at (242, 225) on input#femalerb
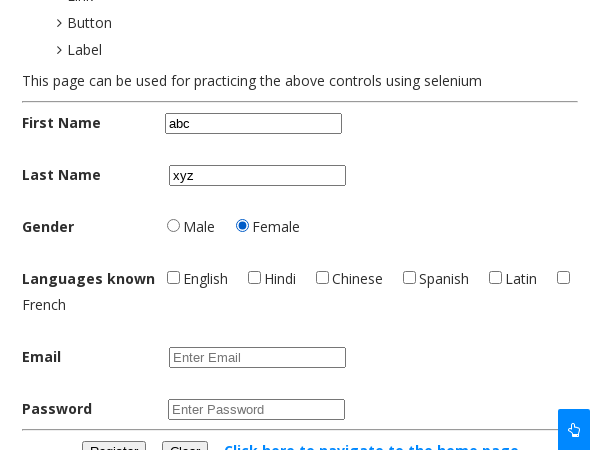

Checked English checkbox in new window at (174, 277) on input#englishchbx
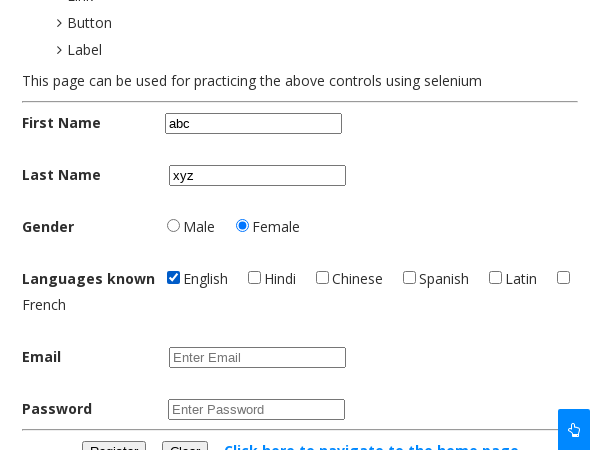

Filled name field with 'zxc' in main window on input#name
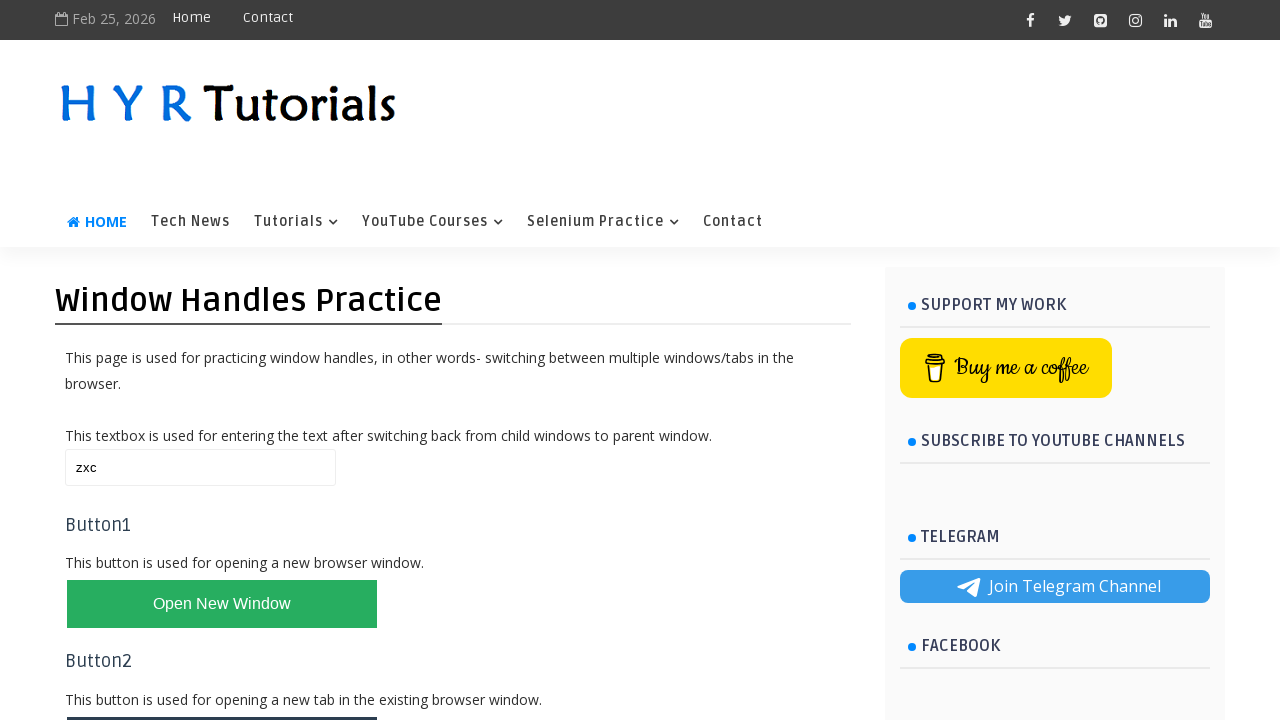

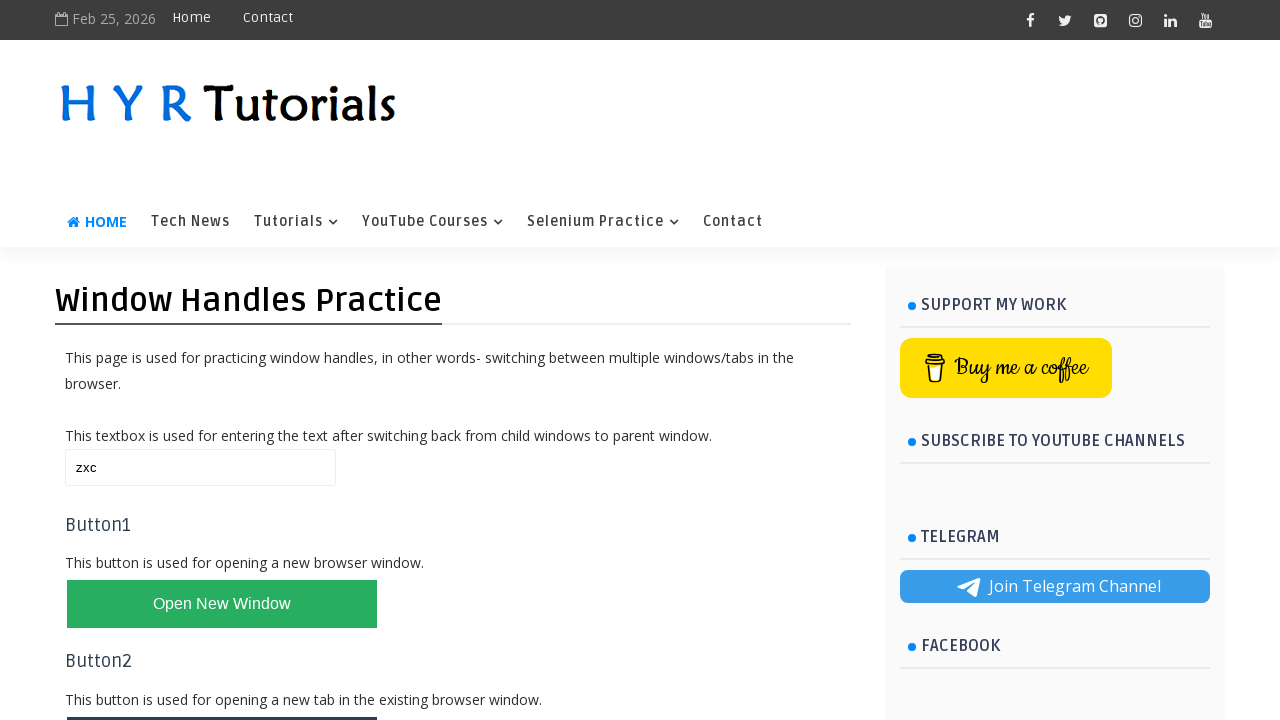